Fills out and submits a student registration form with personal details including name, email, gender, mobile number, date of birth, subjects, hobbies, address, and location selection.

Starting URL: https://demoqa.com/automation-practice-form

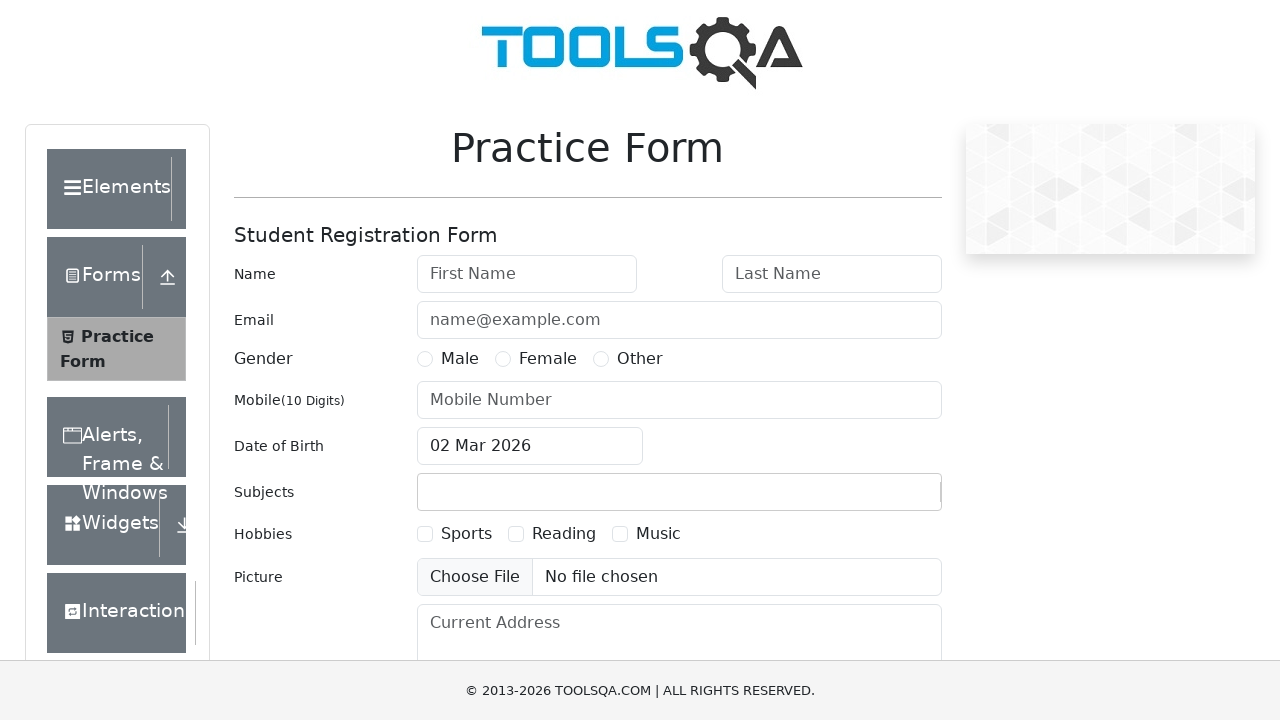

Filled first name field with 'John' on internal:attr=[placeholder="First Name"i]
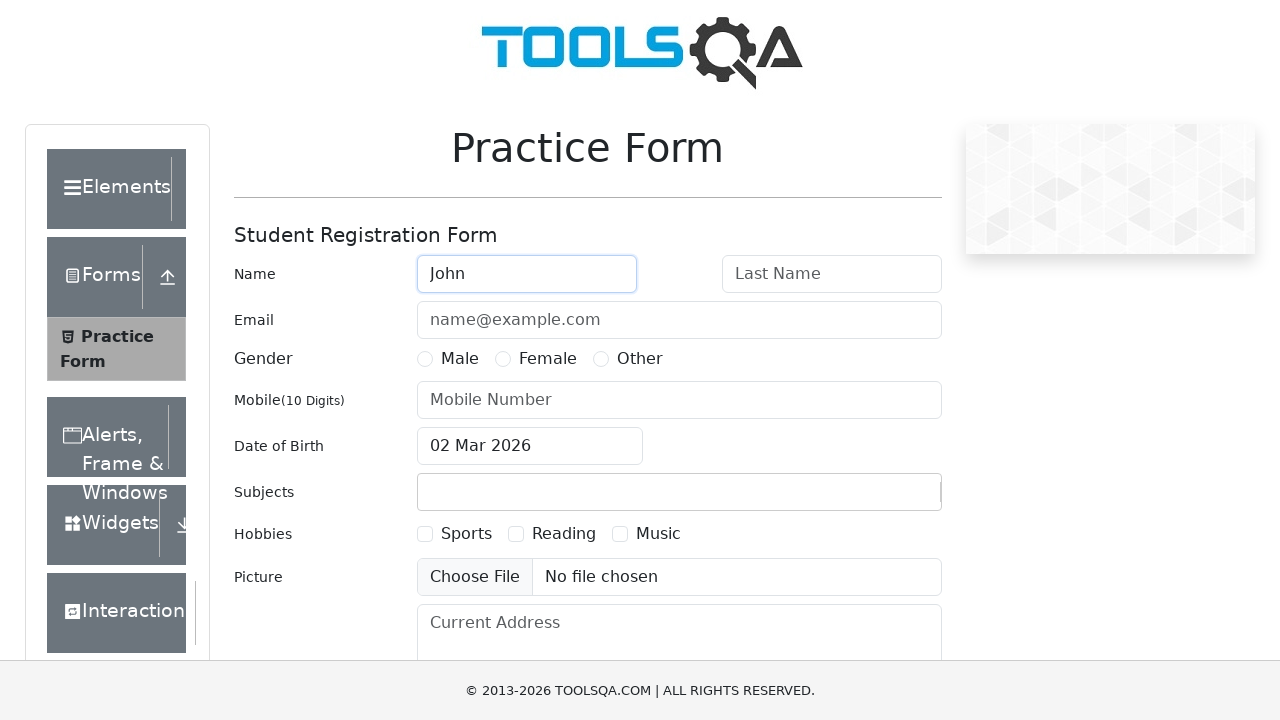

Filled last name field with 'Doe' on internal:attr=[placeholder="Last Name"i]
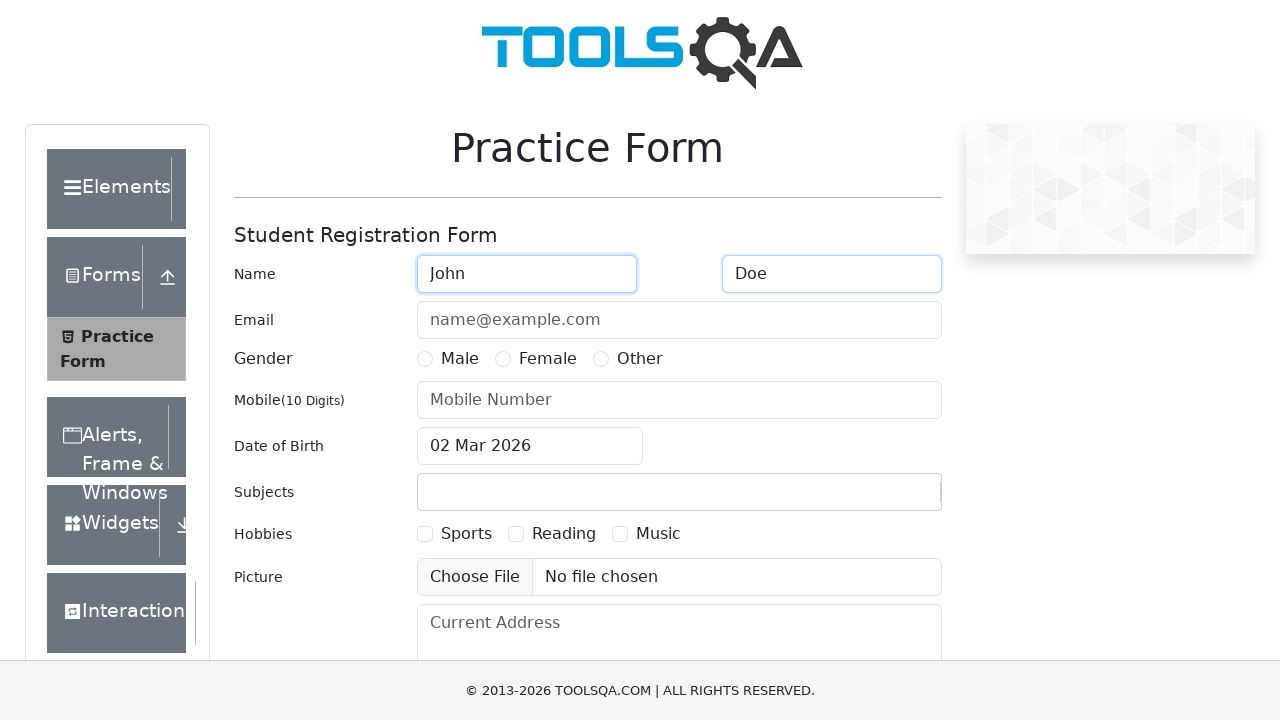

Filled email field with 'john.doe@example.com' on internal:attr=[placeholder="name@example.com"i]
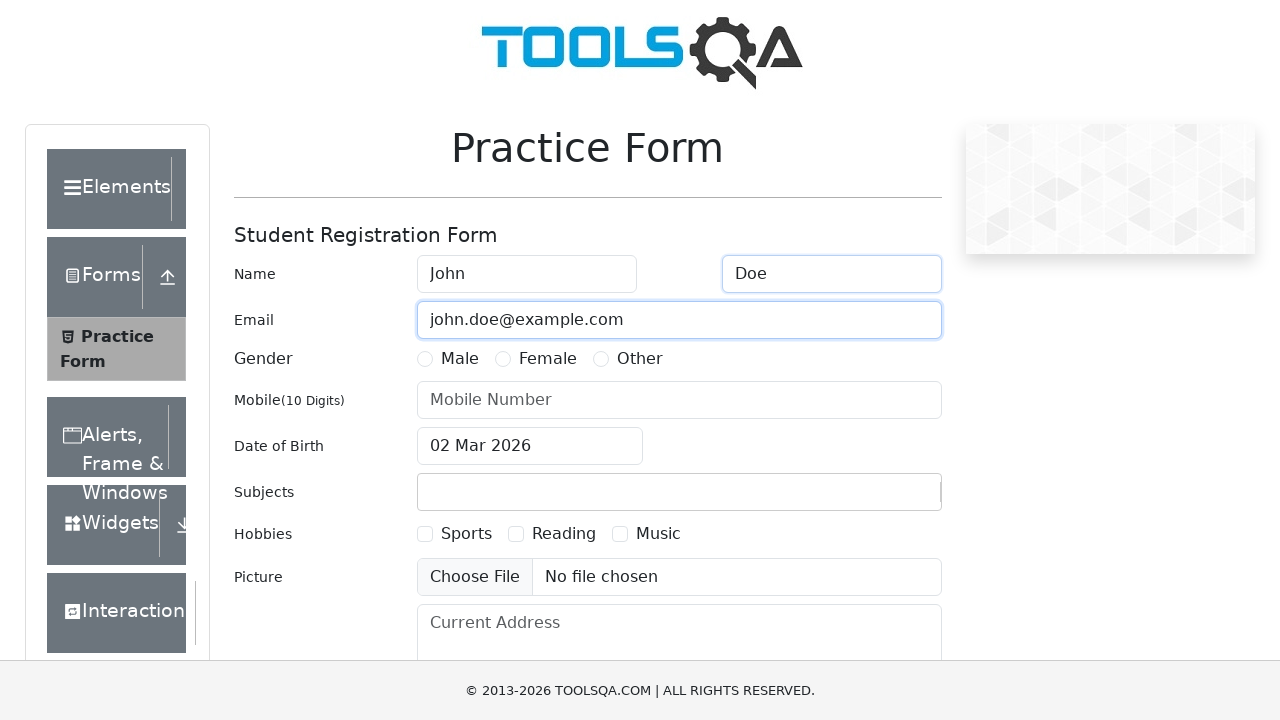

Selected Male gender at (460, 359) on label[for="gender-radio-1"]
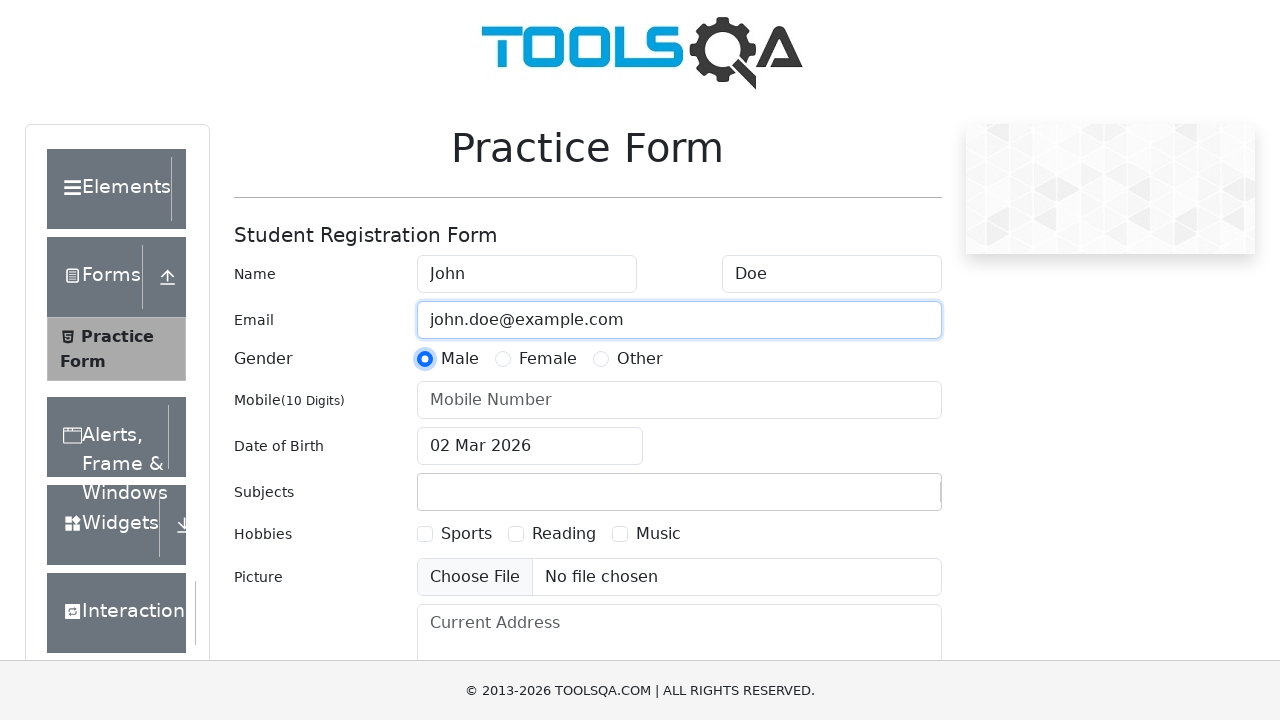

Filled mobile number field with '1234567890' on internal:attr=[placeholder="Mobile Number"i]
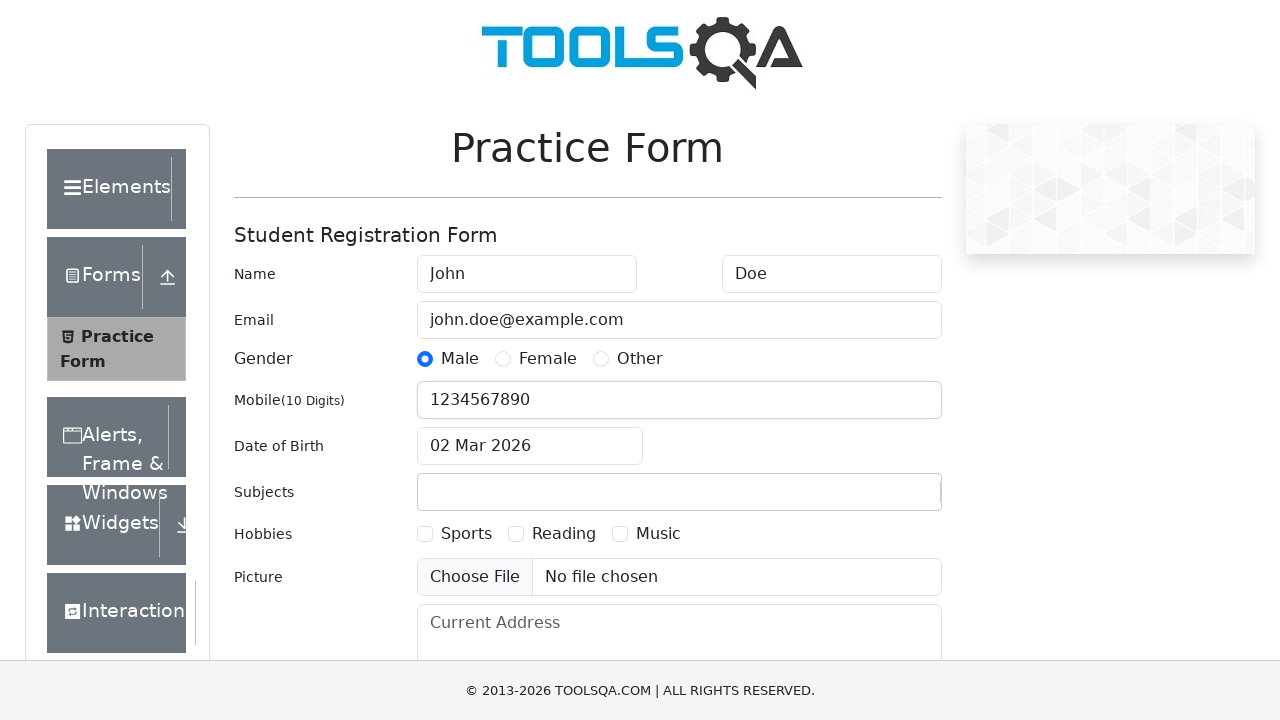

Clicked date of birth input field at (530, 446) on #dateOfBirthInput
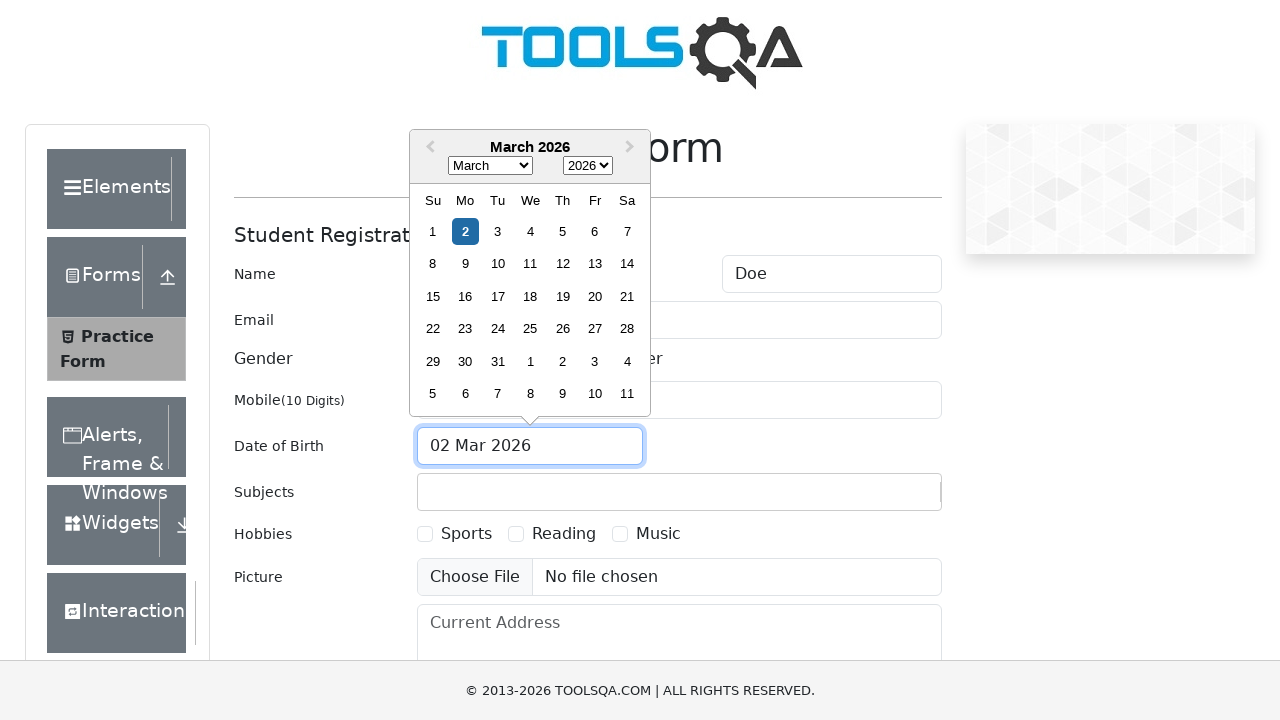

Selected May in date picker month dropdown on .react-datepicker__month-select
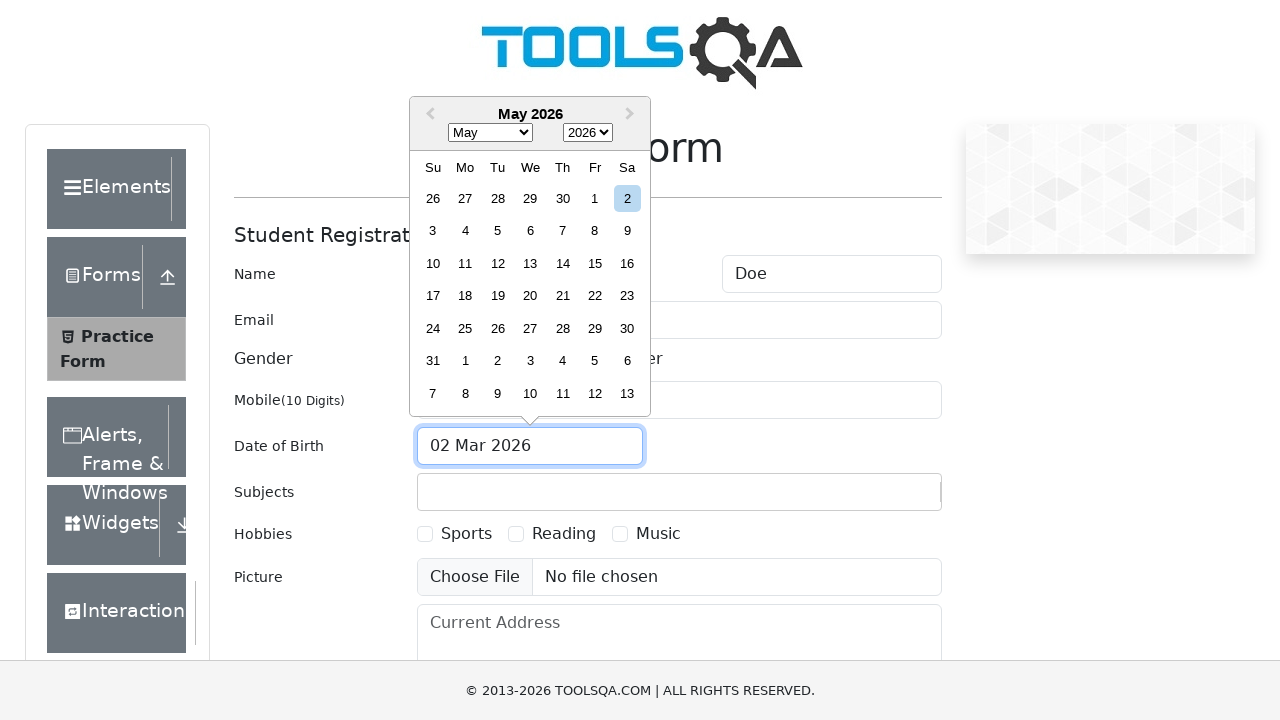

Selected 1995 in date picker year dropdown on .react-datepicker__year-select
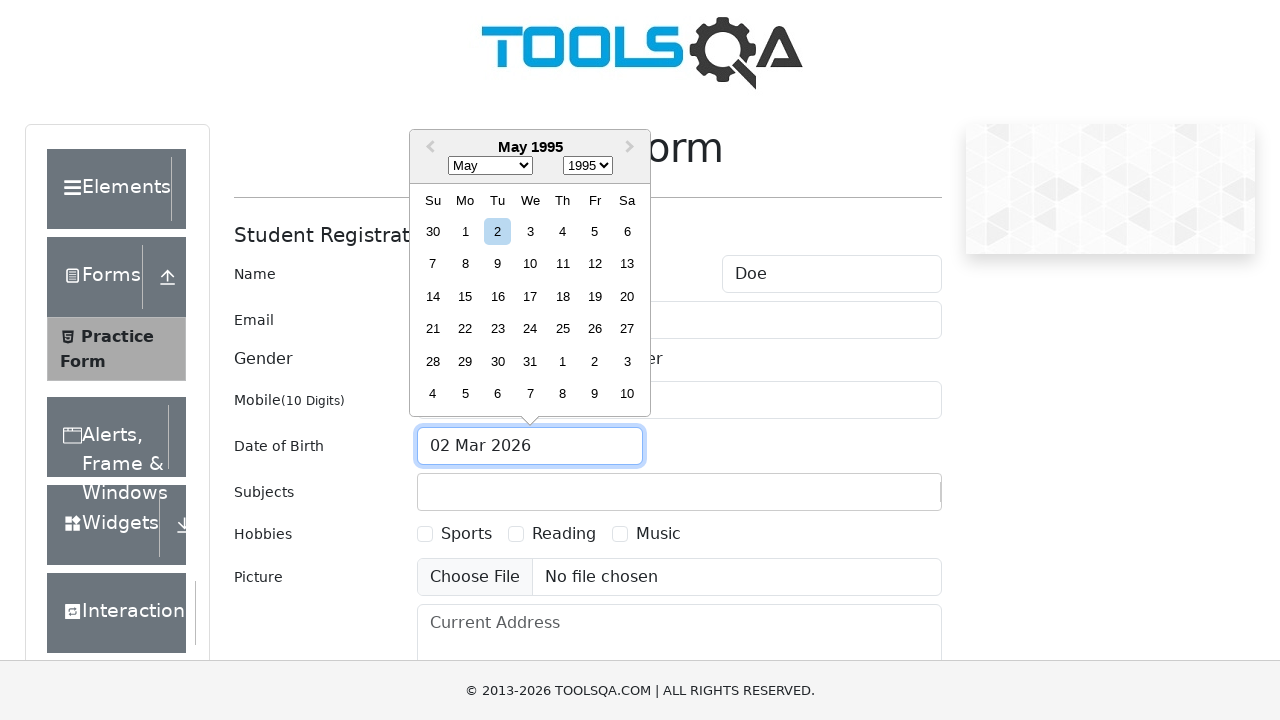

Selected day 15 in date picker at (465, 296) on .react-datepicker__day--015:not(.react-datepicker__day--outside-month)
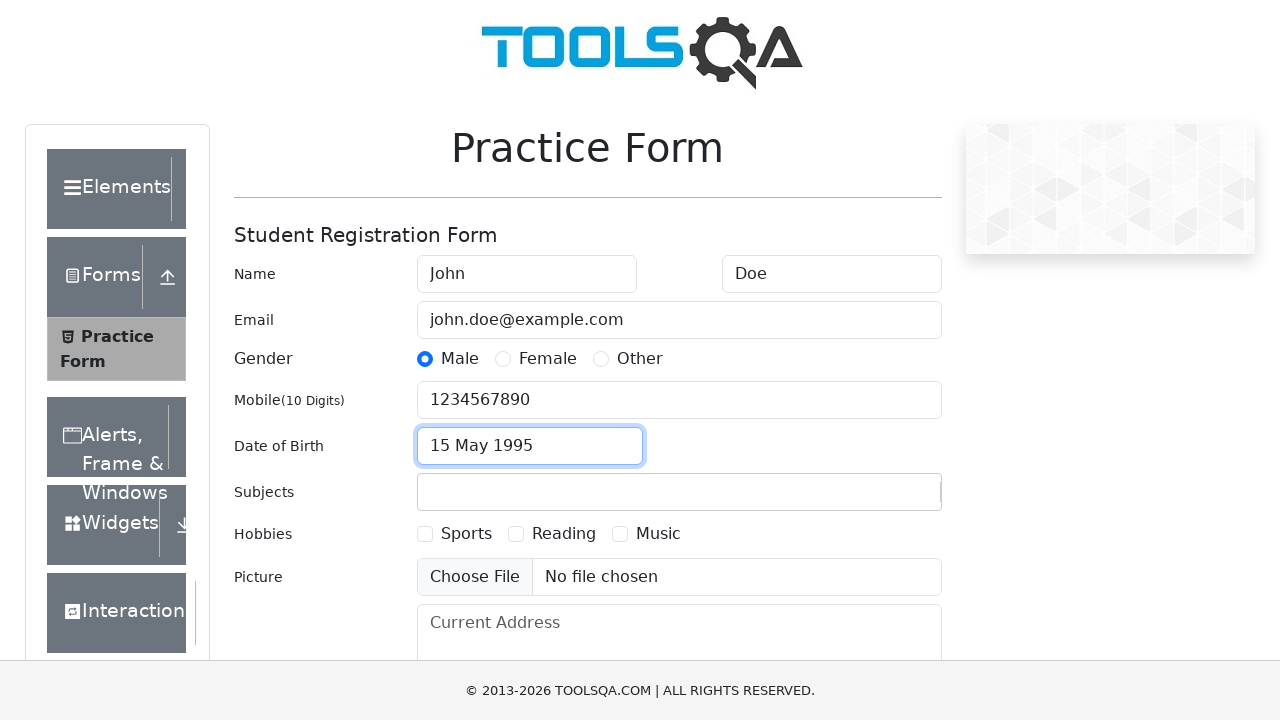

Filled subjects field with 'English' on #subjectsInput
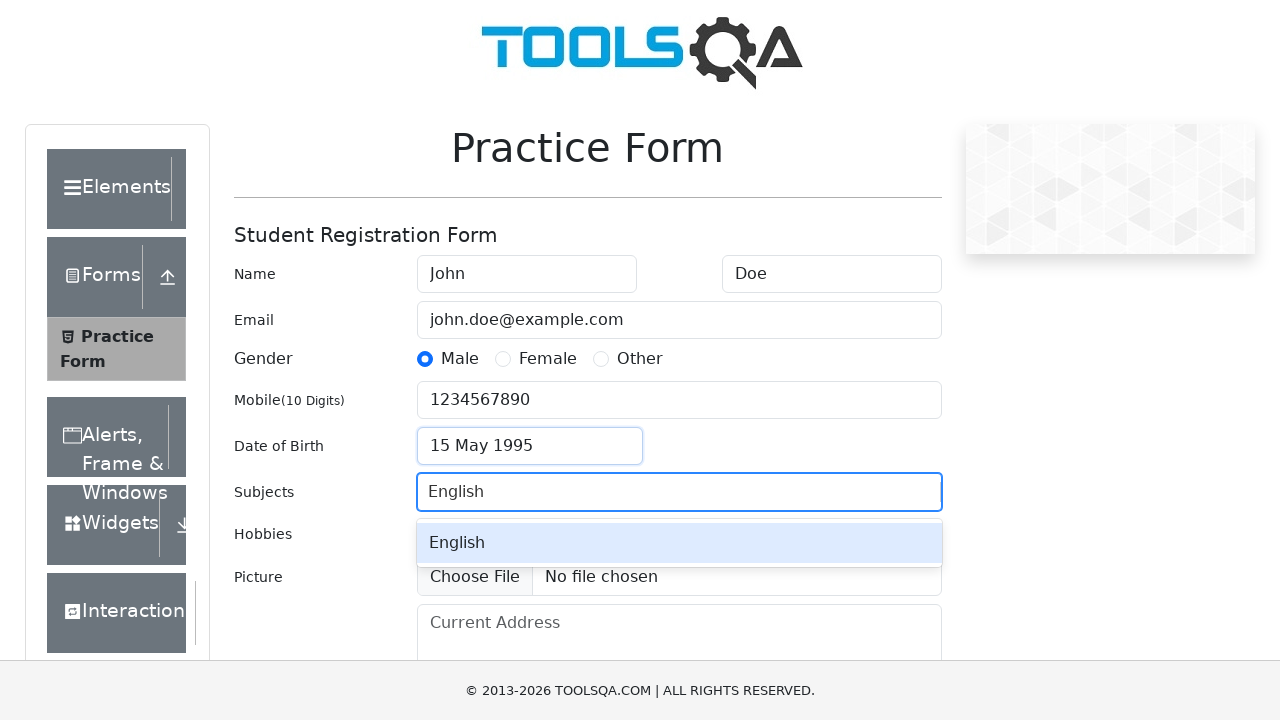

Pressed Enter to confirm subject selection
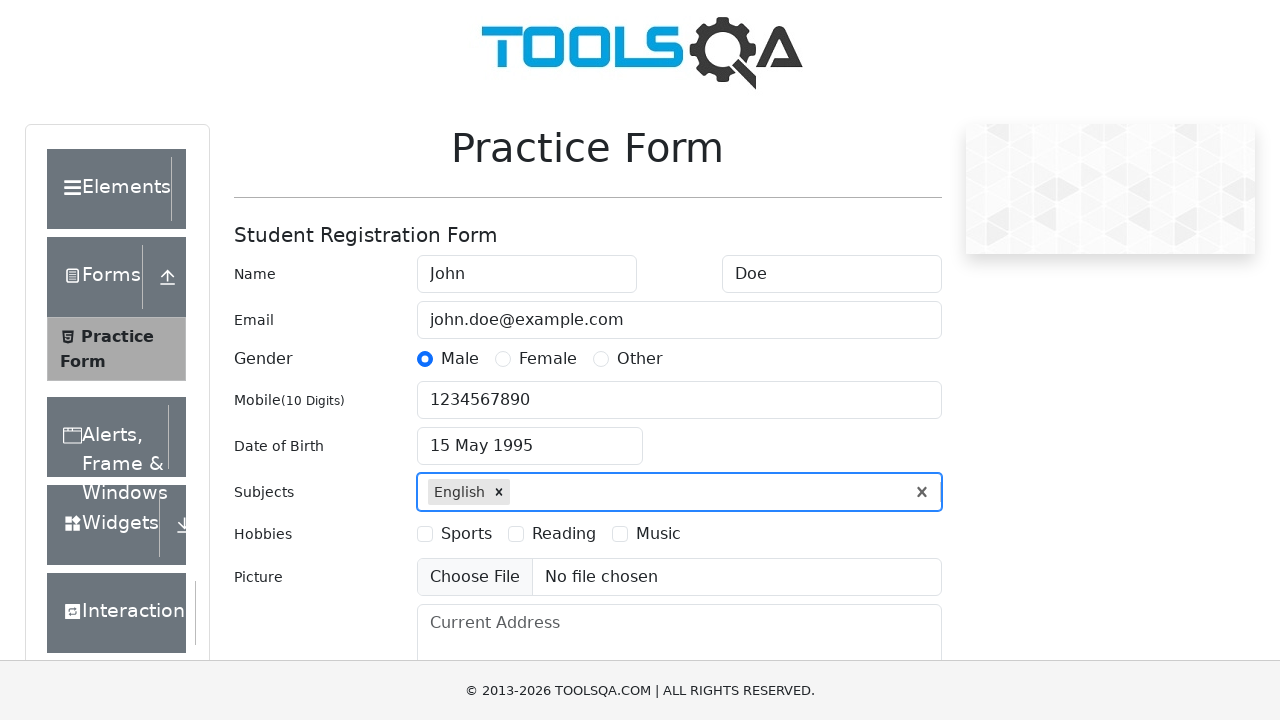

Selected Sports hobby at (466, 534) on label[for="hobbies-checkbox-1"]
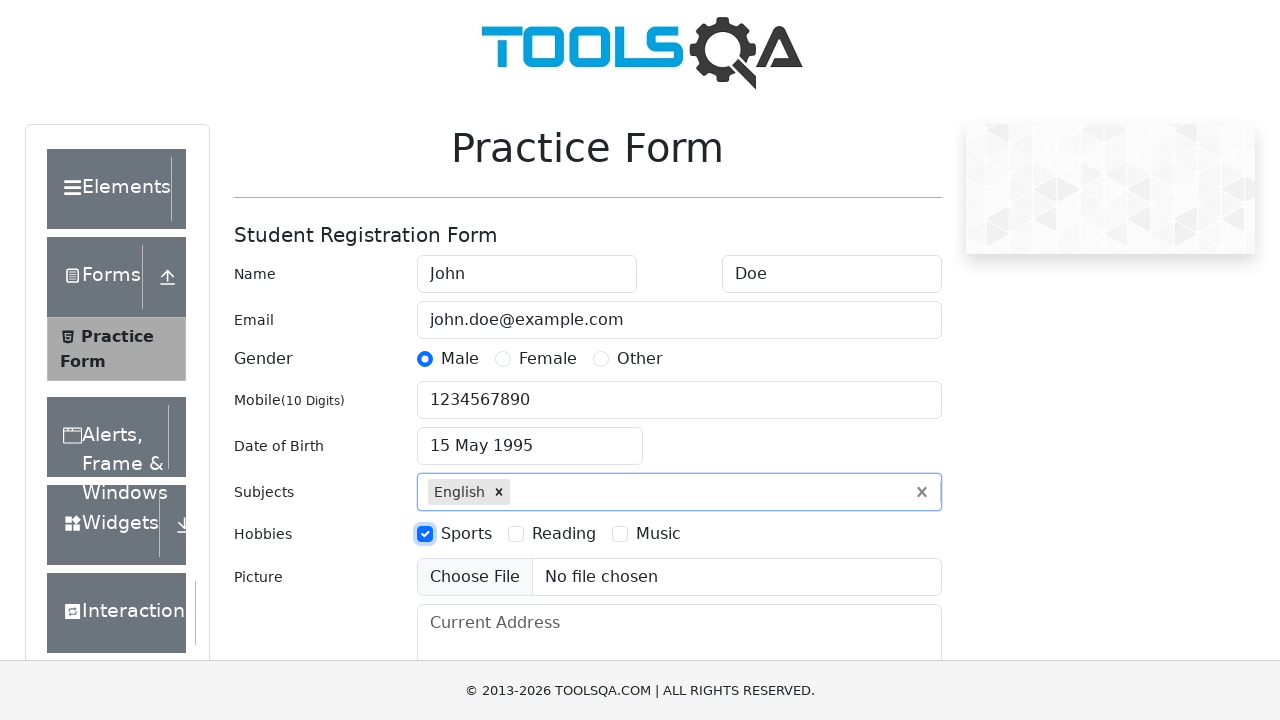

Filled address field with '123 Test Lane' on internal:attr=[placeholder="Current Address"i]
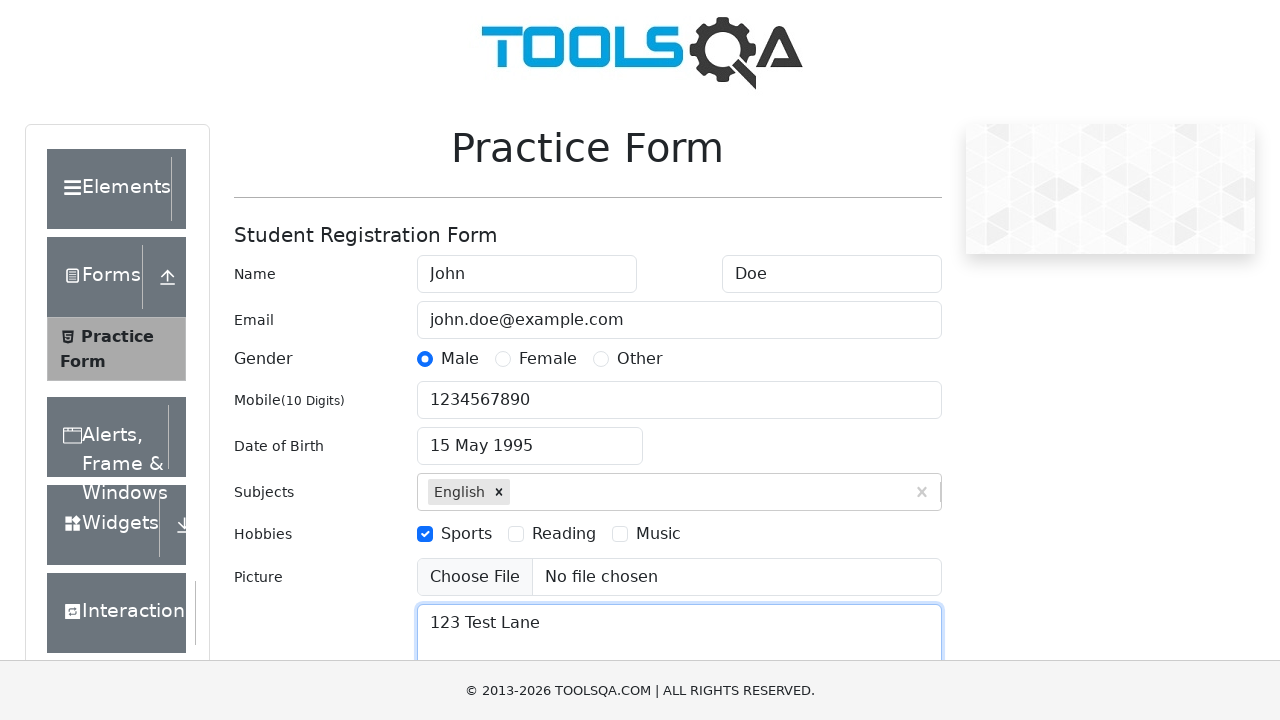

Clicked state dropdown at (527, 437) on #state
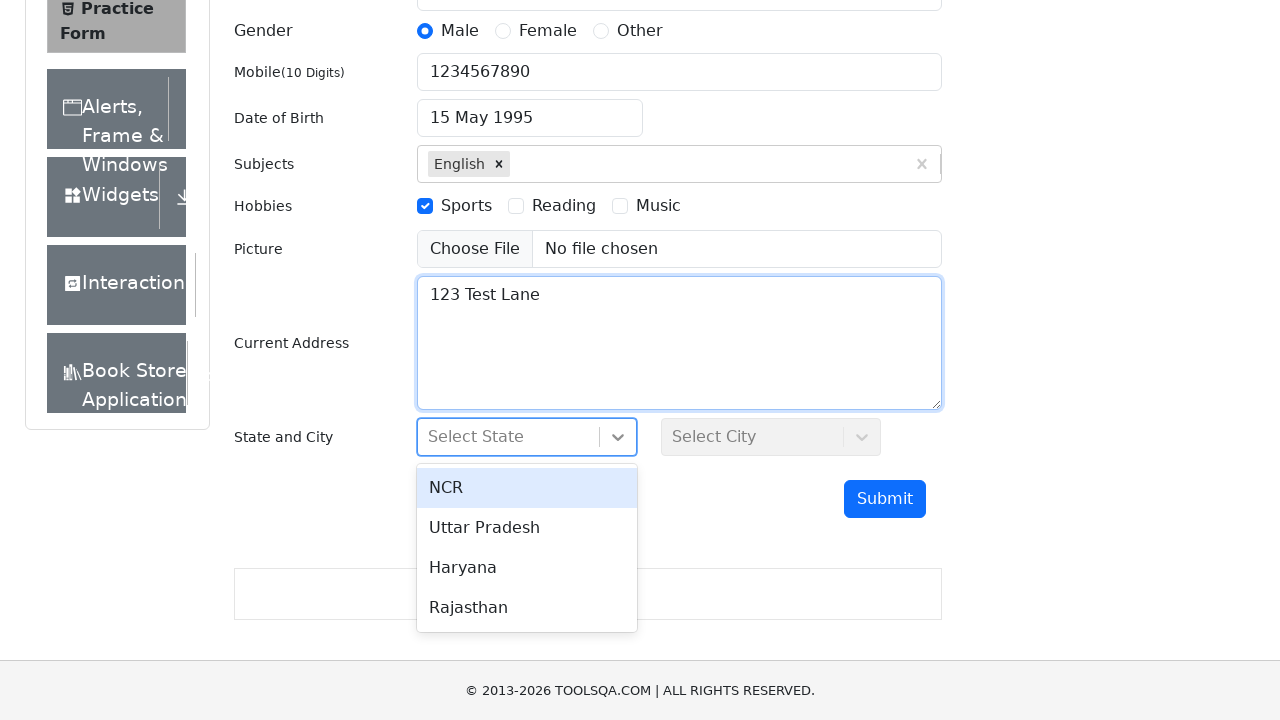

Selected NCR state at (527, 488) on #react-select-3-option-0
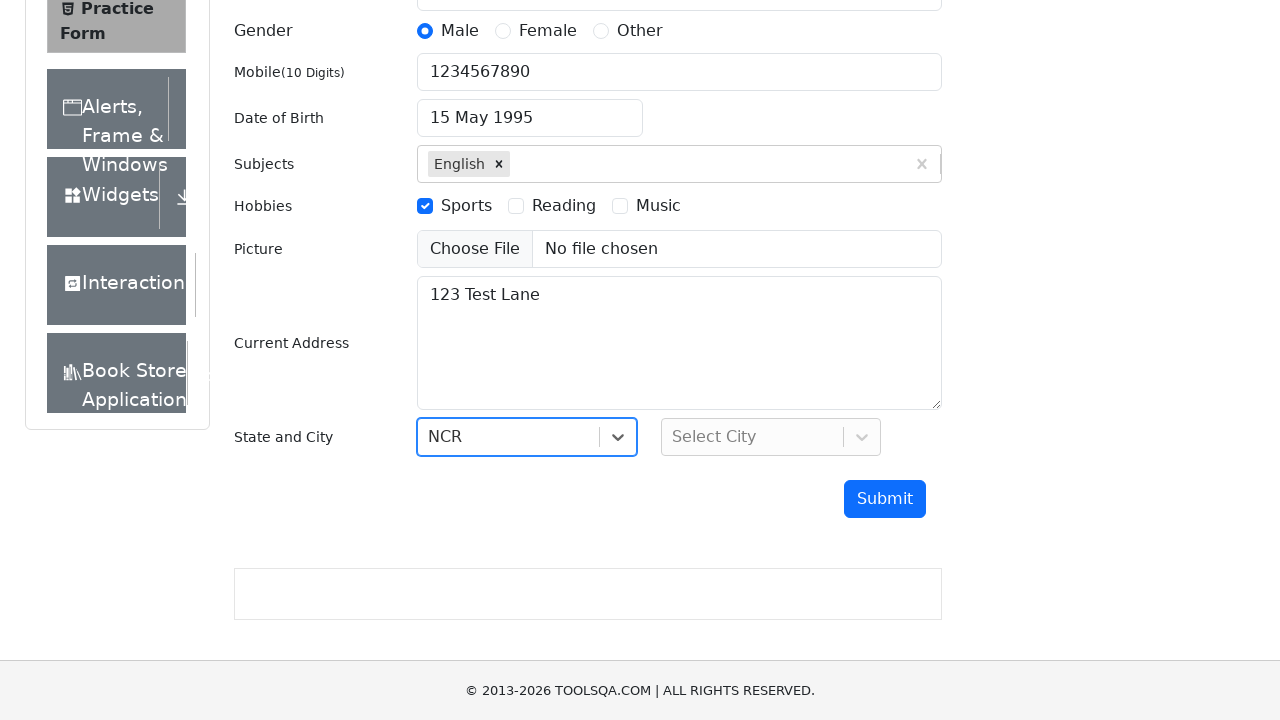

Clicked city dropdown at (771, 437) on #city
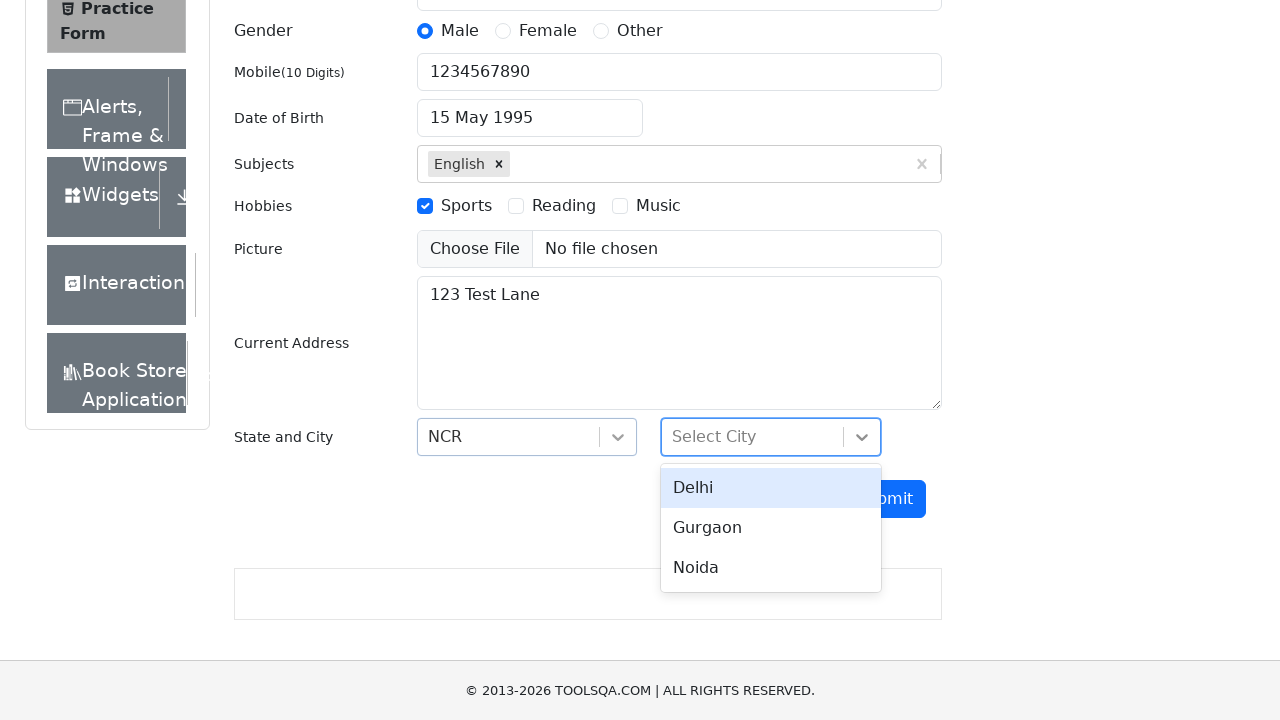

Selected Delhi city at (771, 488) on #react-select-4-option-0
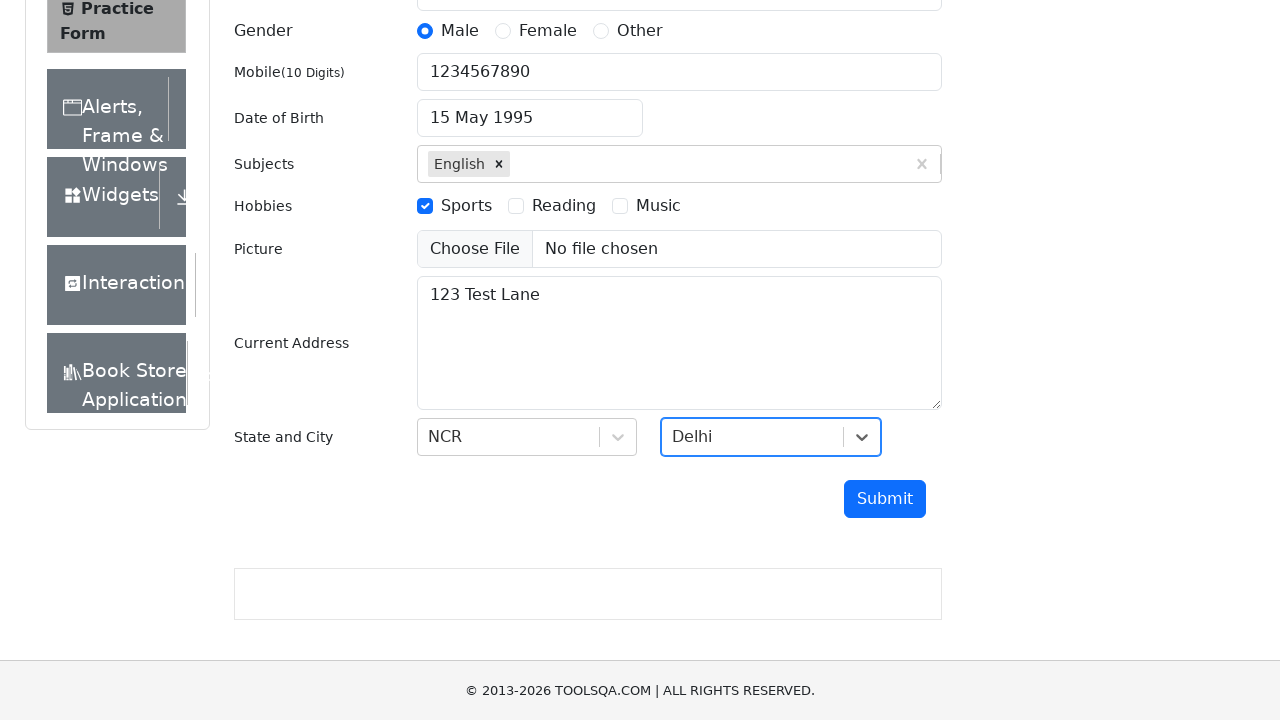

Clicked submit button to submit registration form at (885, 499) on #submit
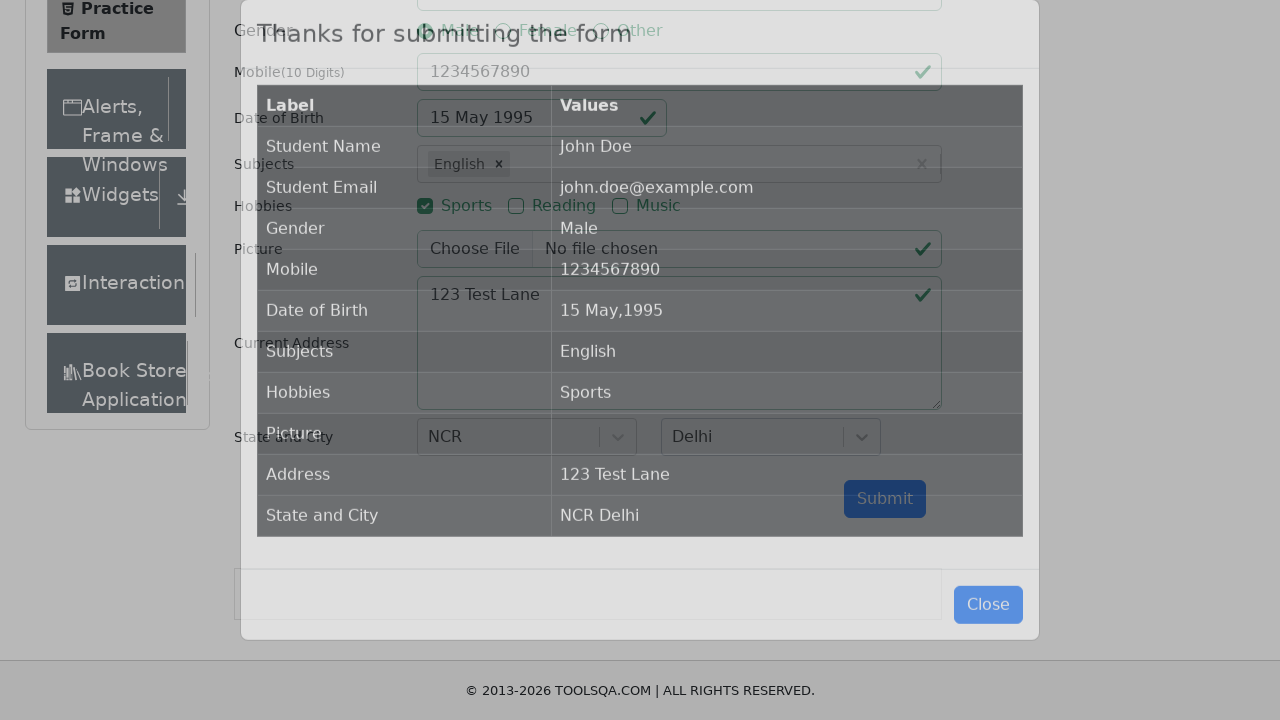

Confirmation modal appeared after form submission
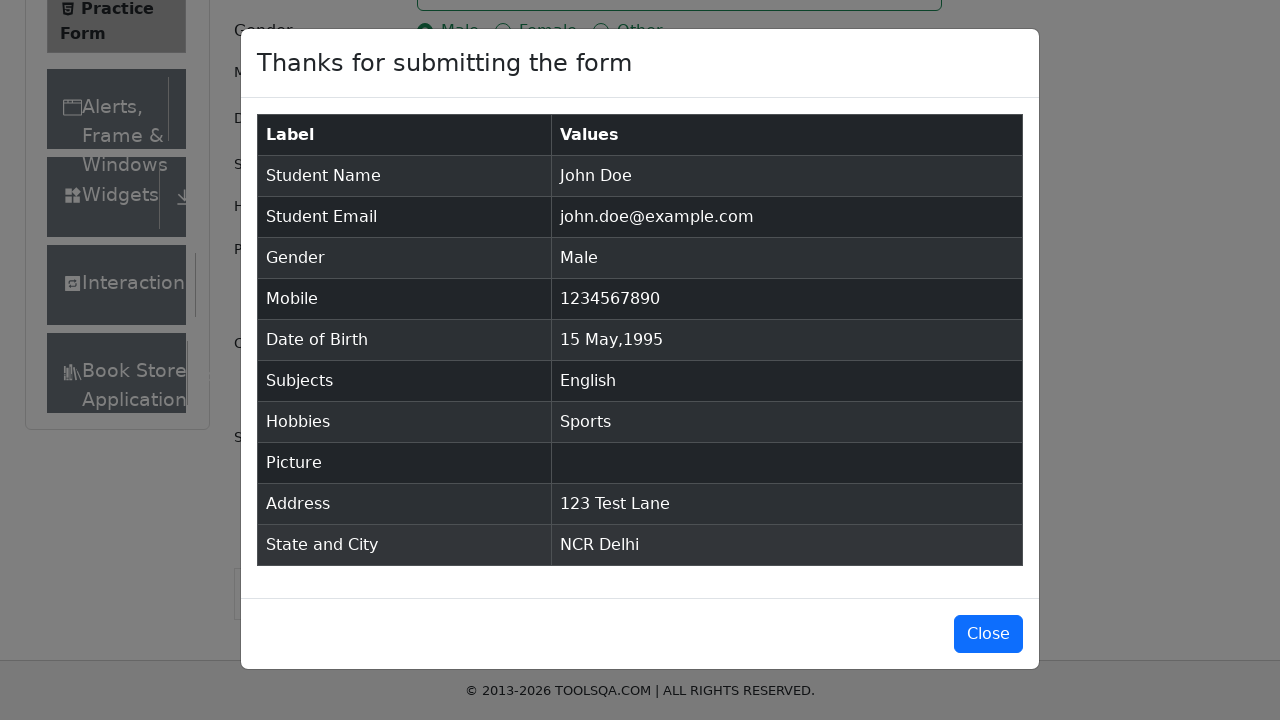

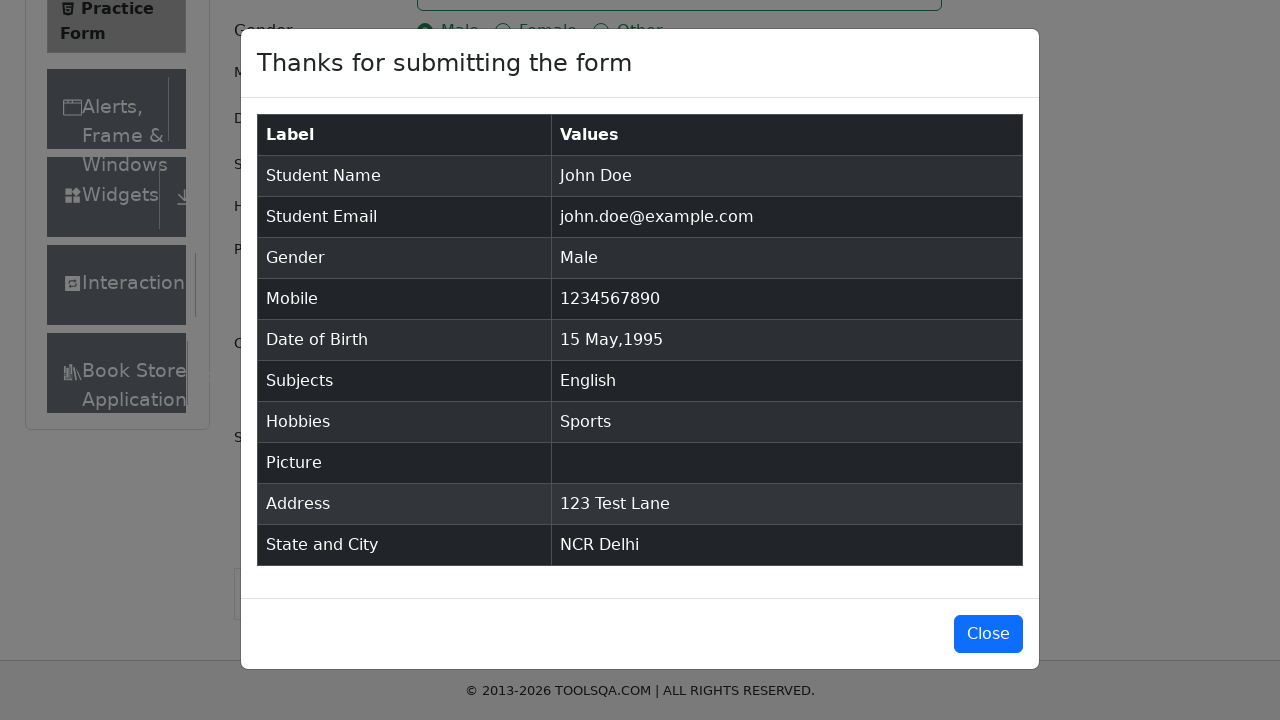